Tests the text box form by filling in a username field, submitting the form, and verifying the result displays correctly

Starting URL: https://demoqa.com/text-box

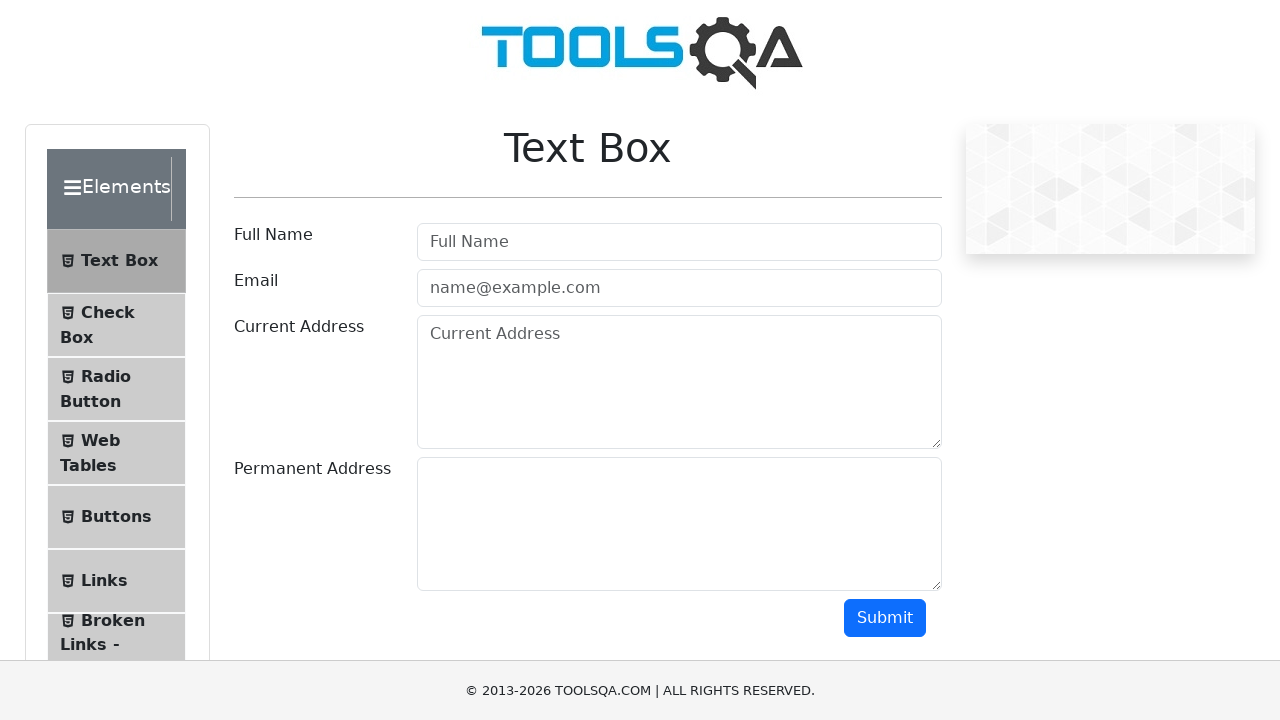

Filled username field with 'test' on #userName
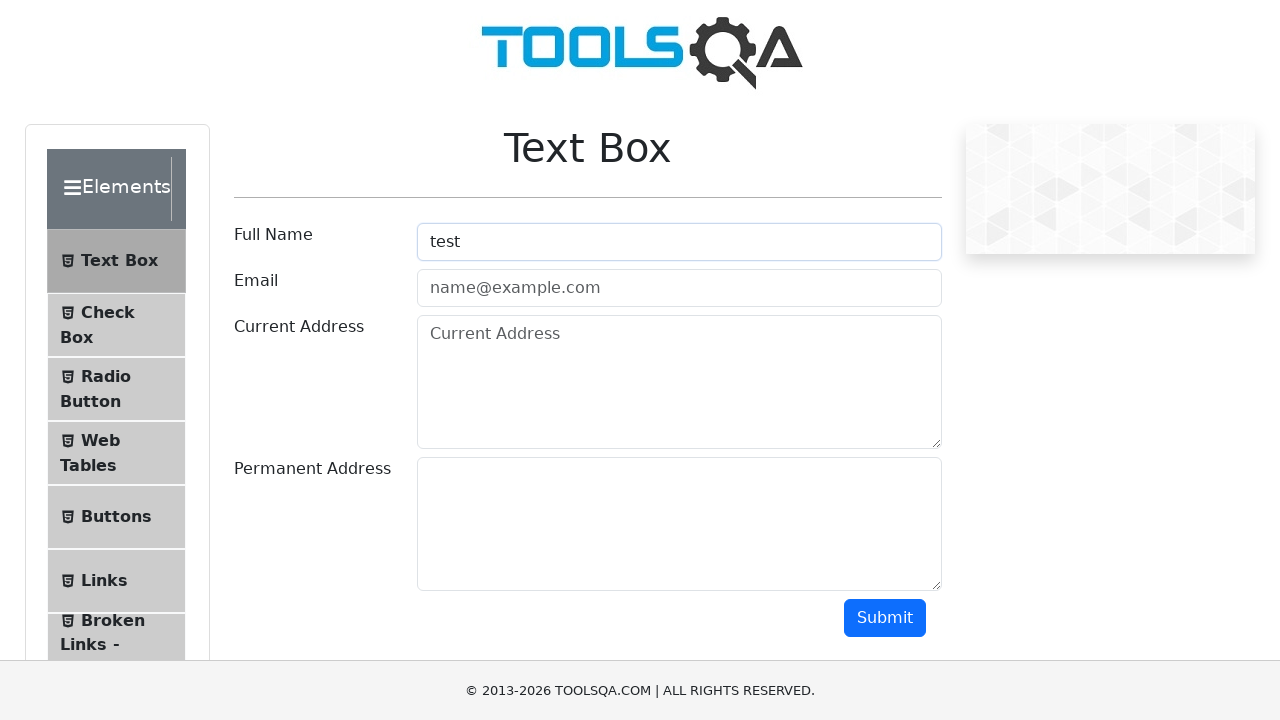

Scrolled down to reveal submit button
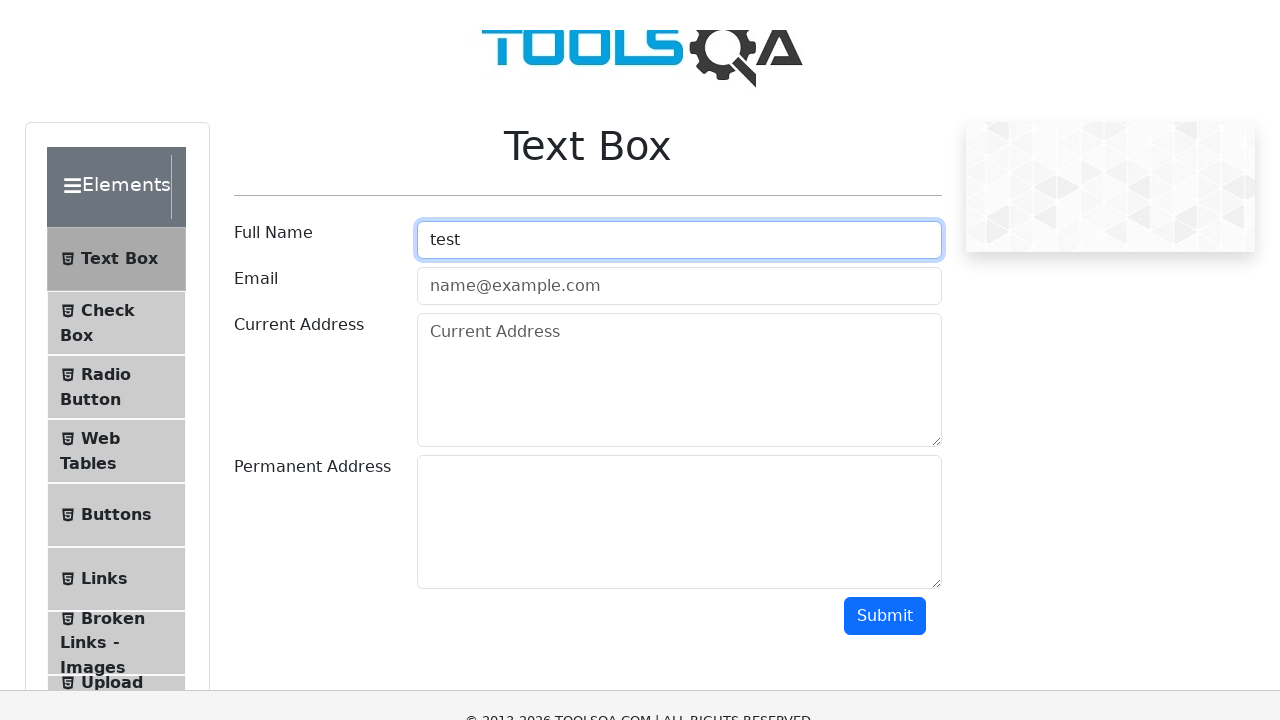

Clicked the submit button at (885, 19) on button#submit
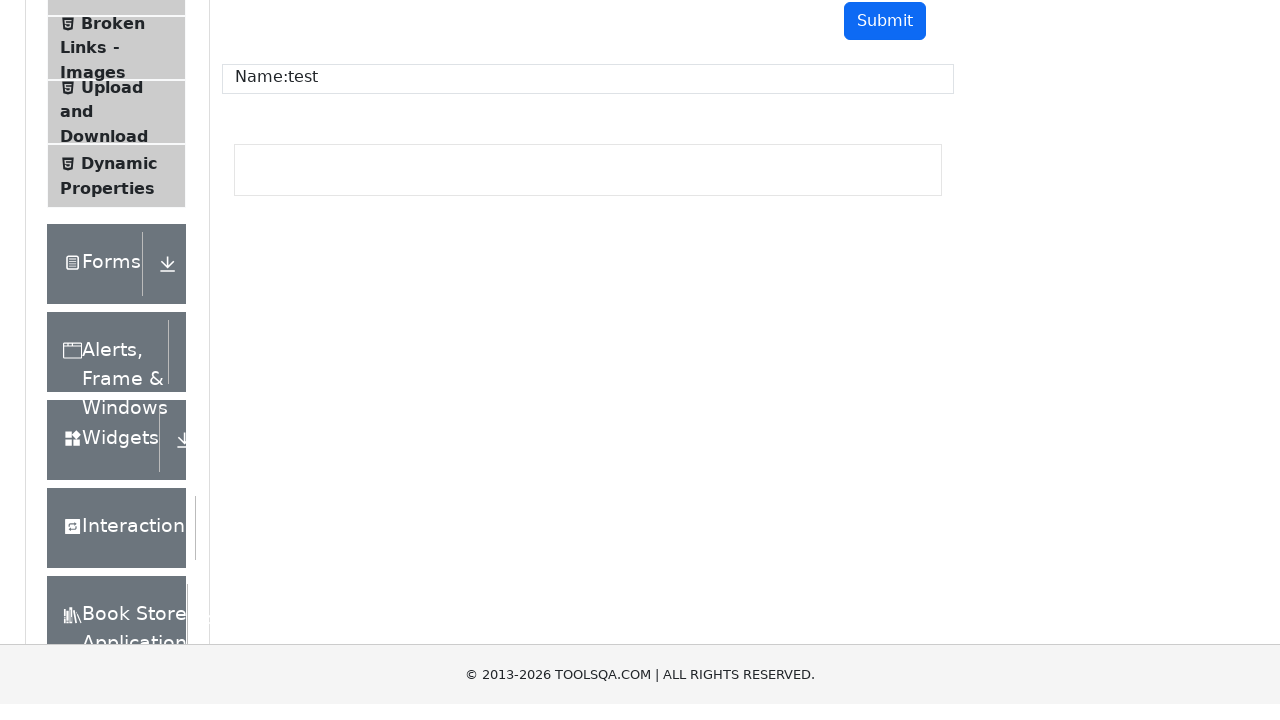

Located the result field displaying submitted username
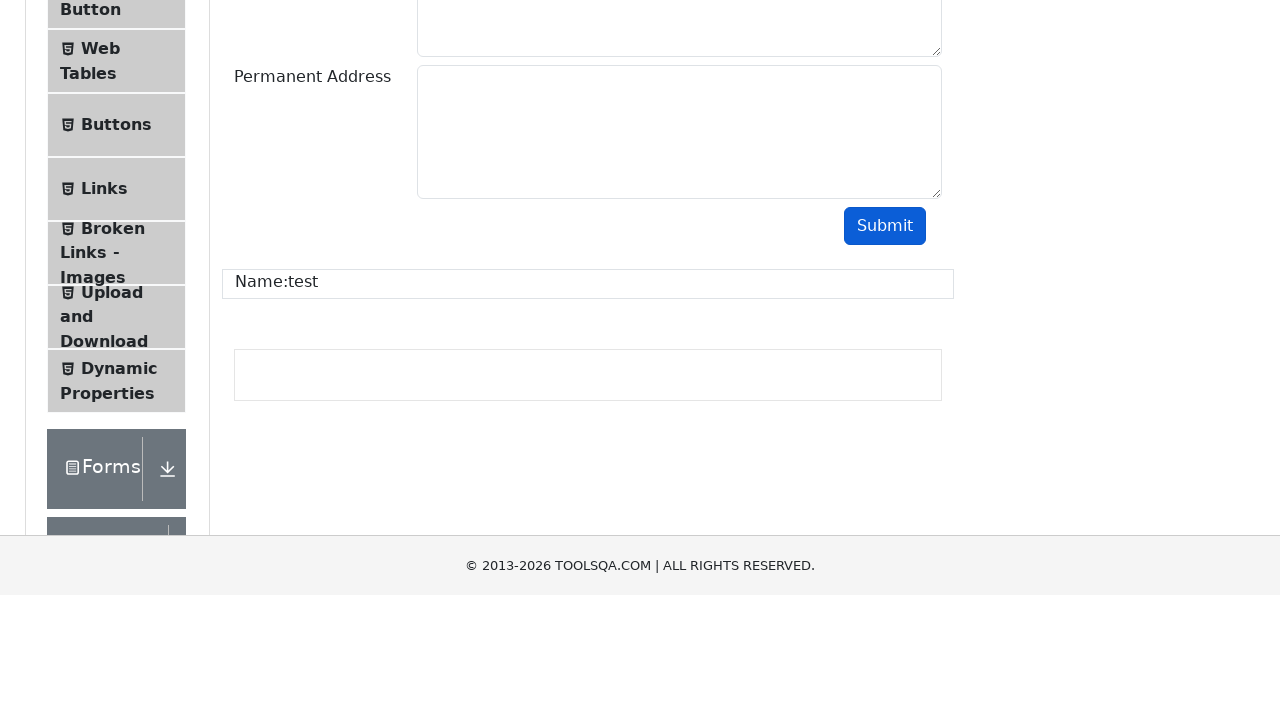

Verified that result field correctly displays 'Name:test'
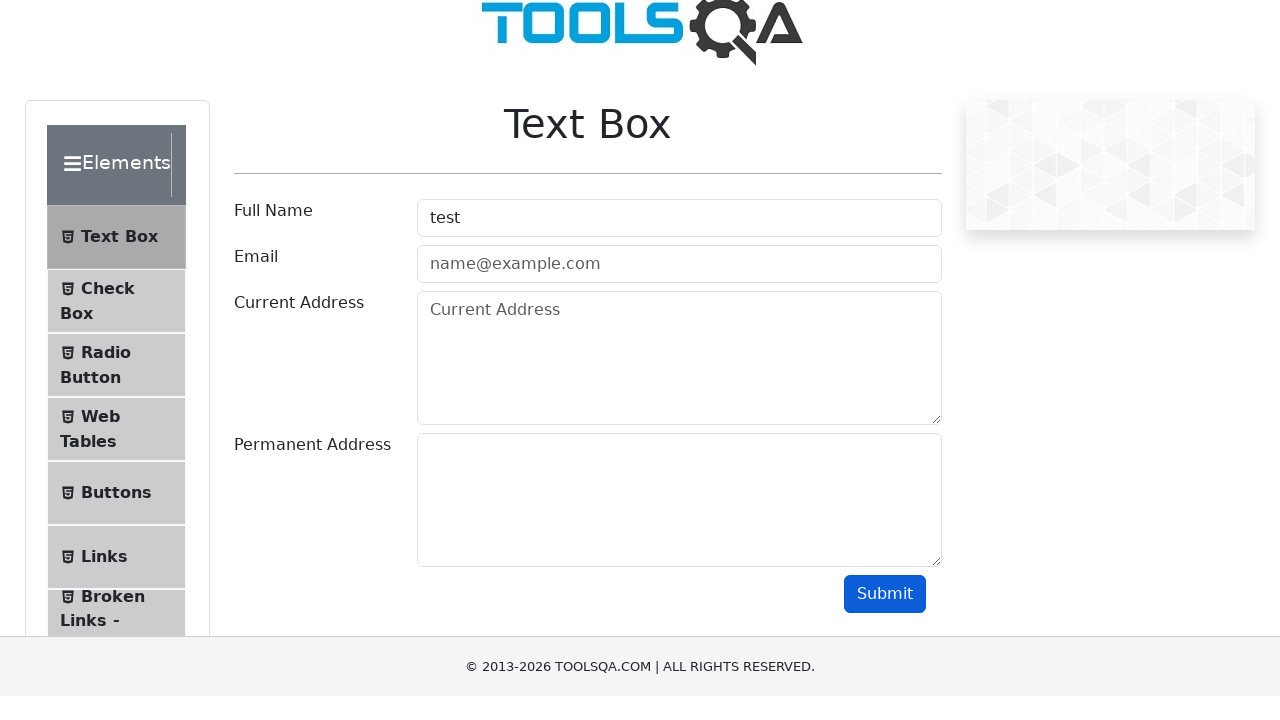

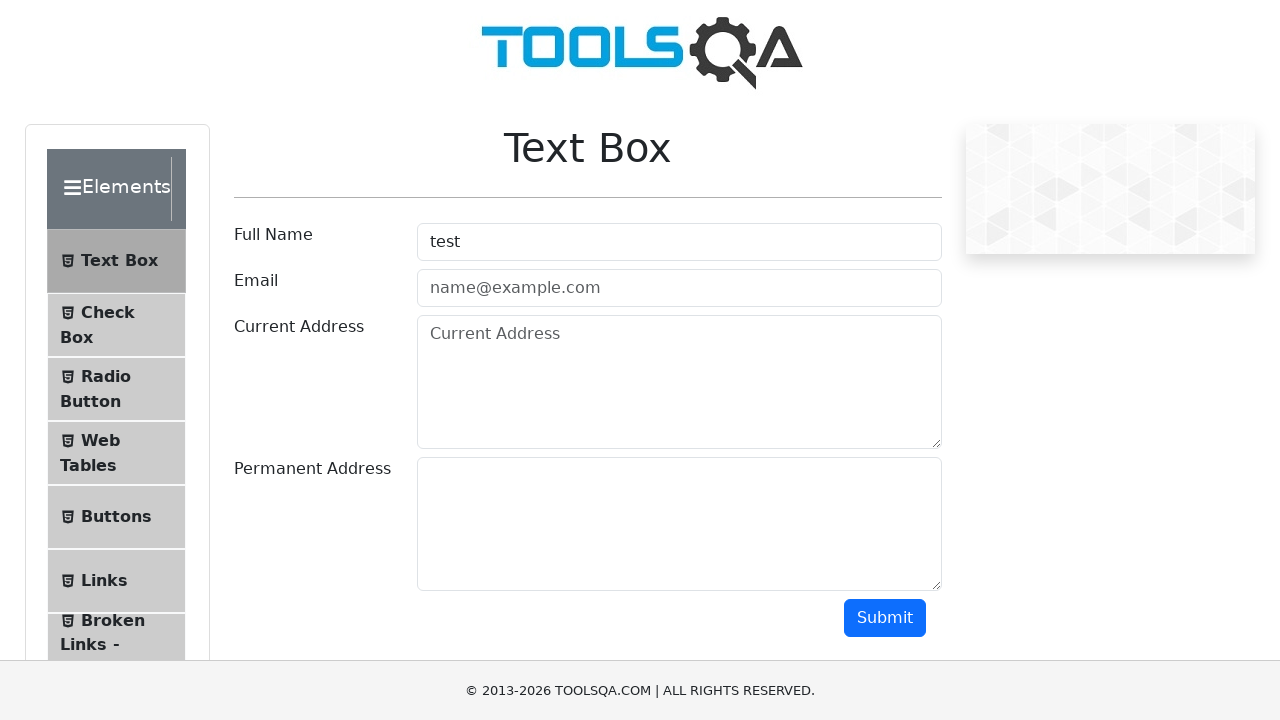